Automates radio button selection by finding all language radio buttons and clicking the Java option

Starting URL: http://seleniumpractise.blogspot.com/2016/08/how-to-automate-radio-button-in.html

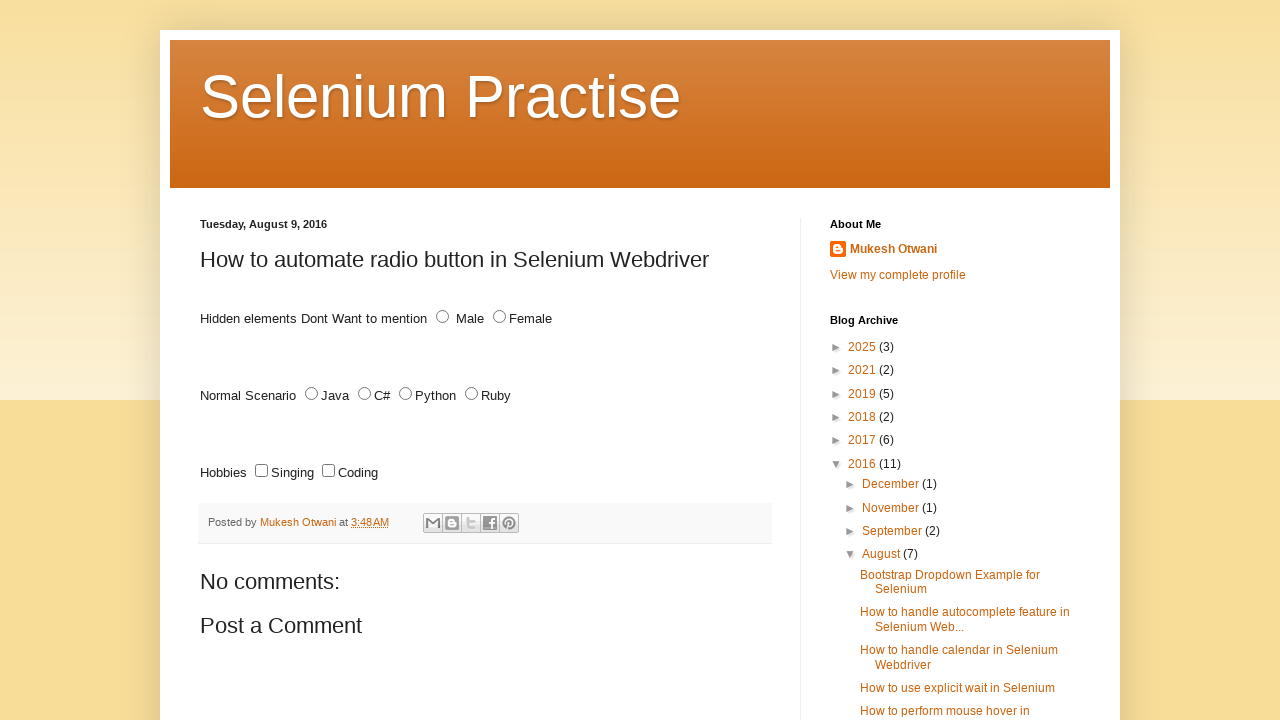

Found all language radio buttons on the page
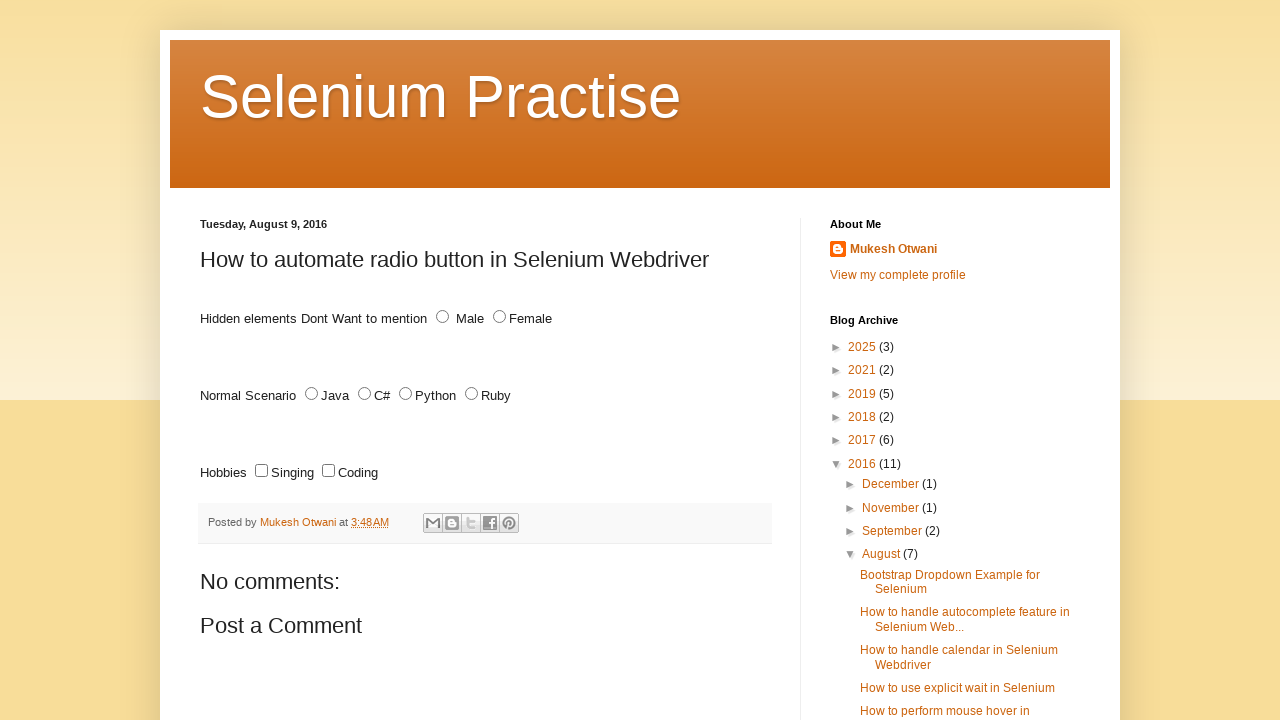

Retrieved radio button value attribute: JAVA
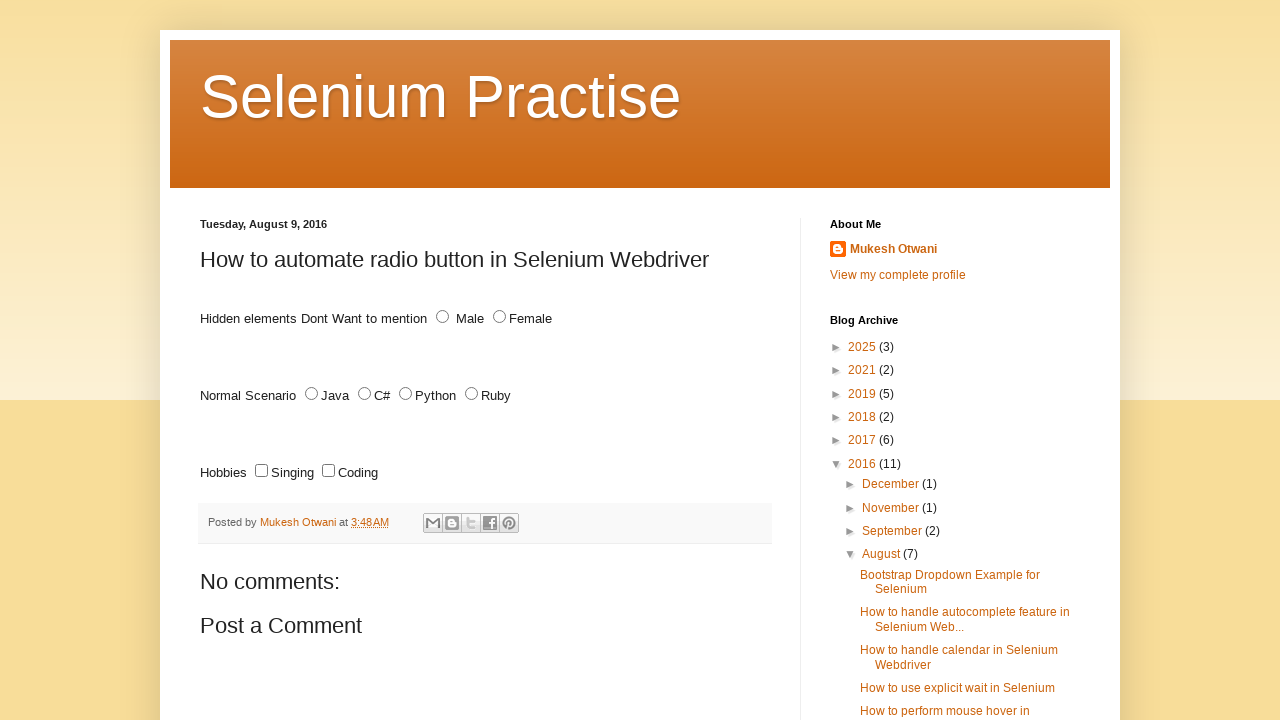

Clicked the Java radio button option
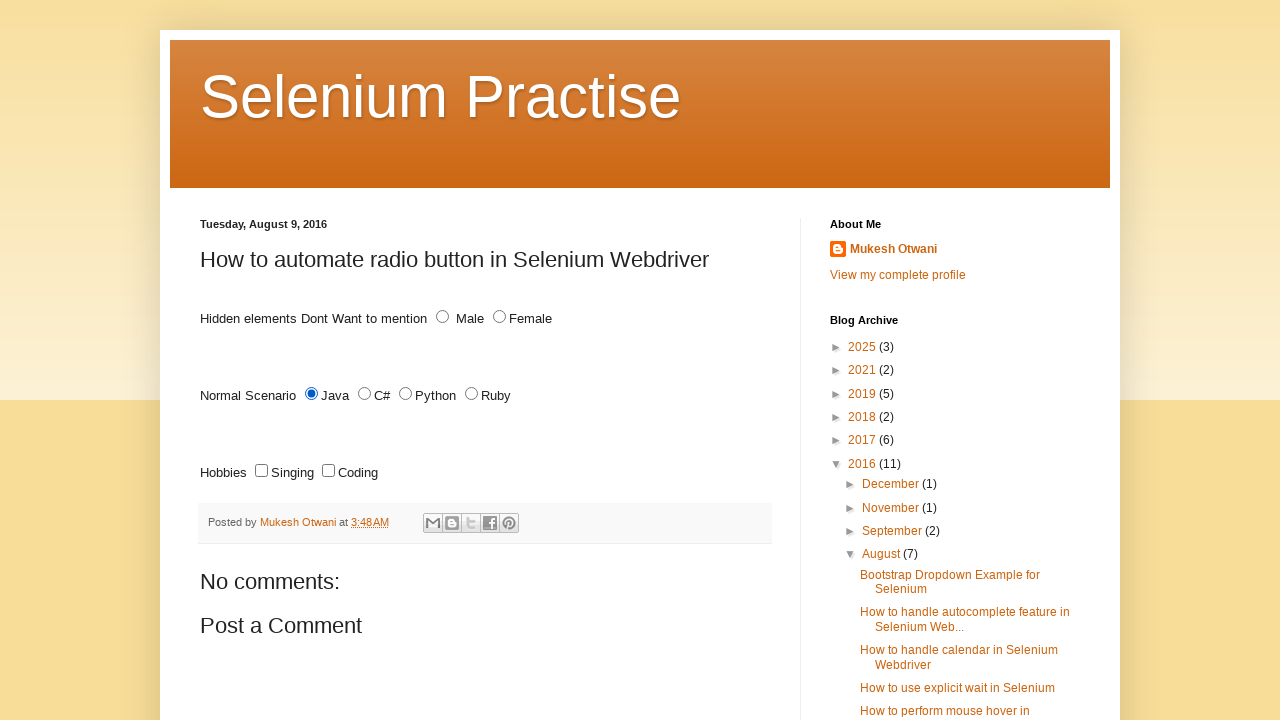

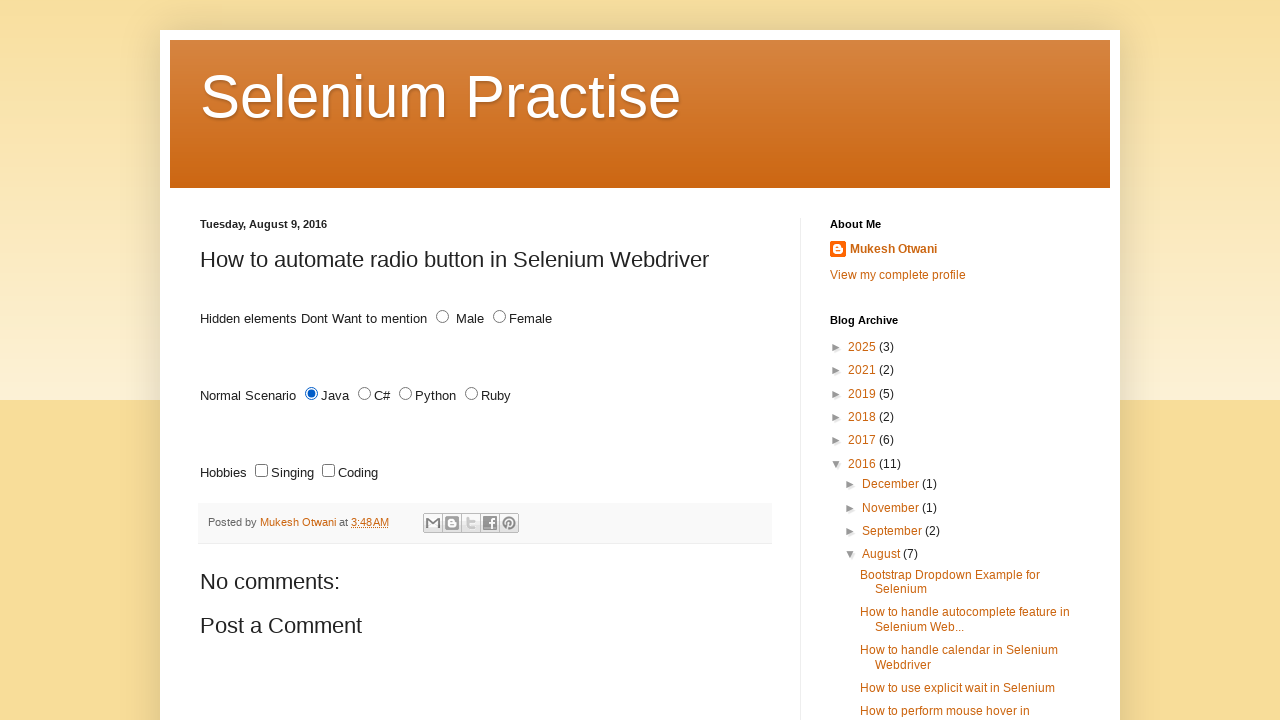